Tests FAQ accordion functionality by clicking on question 4 and verifying the answer content about extending rental period

Starting URL: https://qa-scooter.praktikum-services.ru/

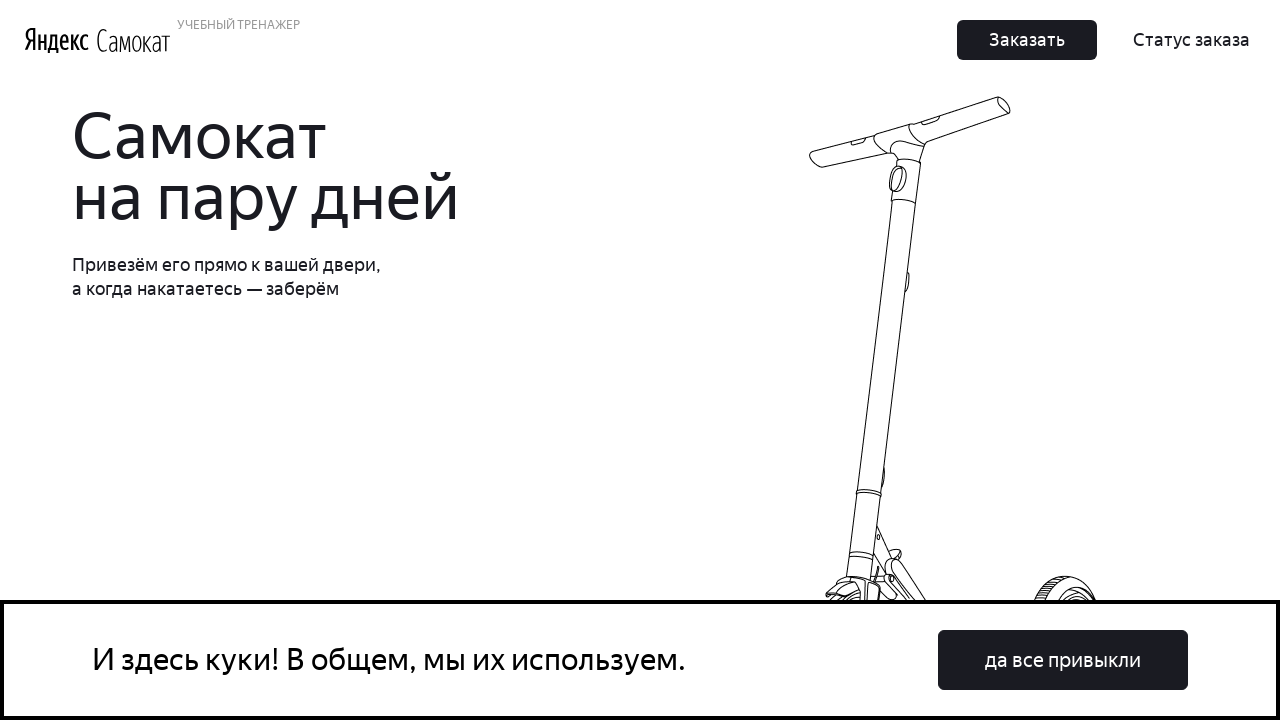

Scrolled to FAQ accordion section
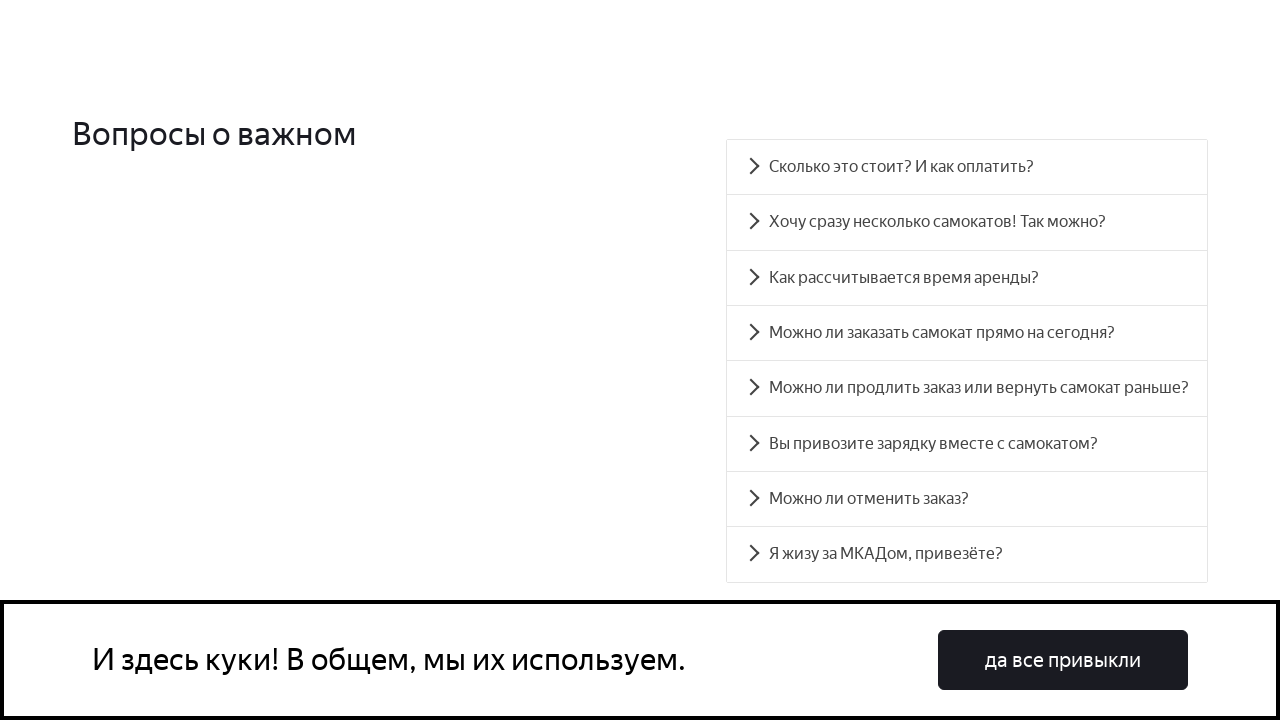

Clicked on question 4 about extending rental period at (967, 388) on [data-accordion-component='AccordionItemButton'] >> nth=4
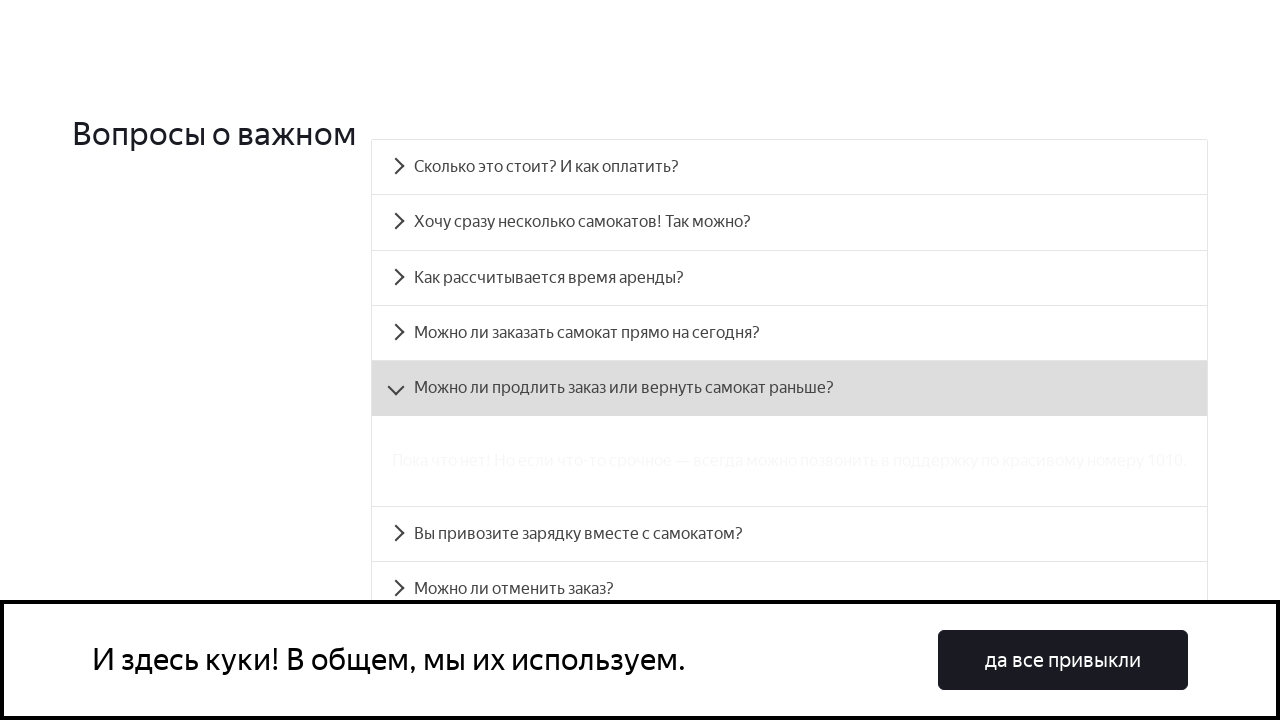

Answer panel for question 4 became visible
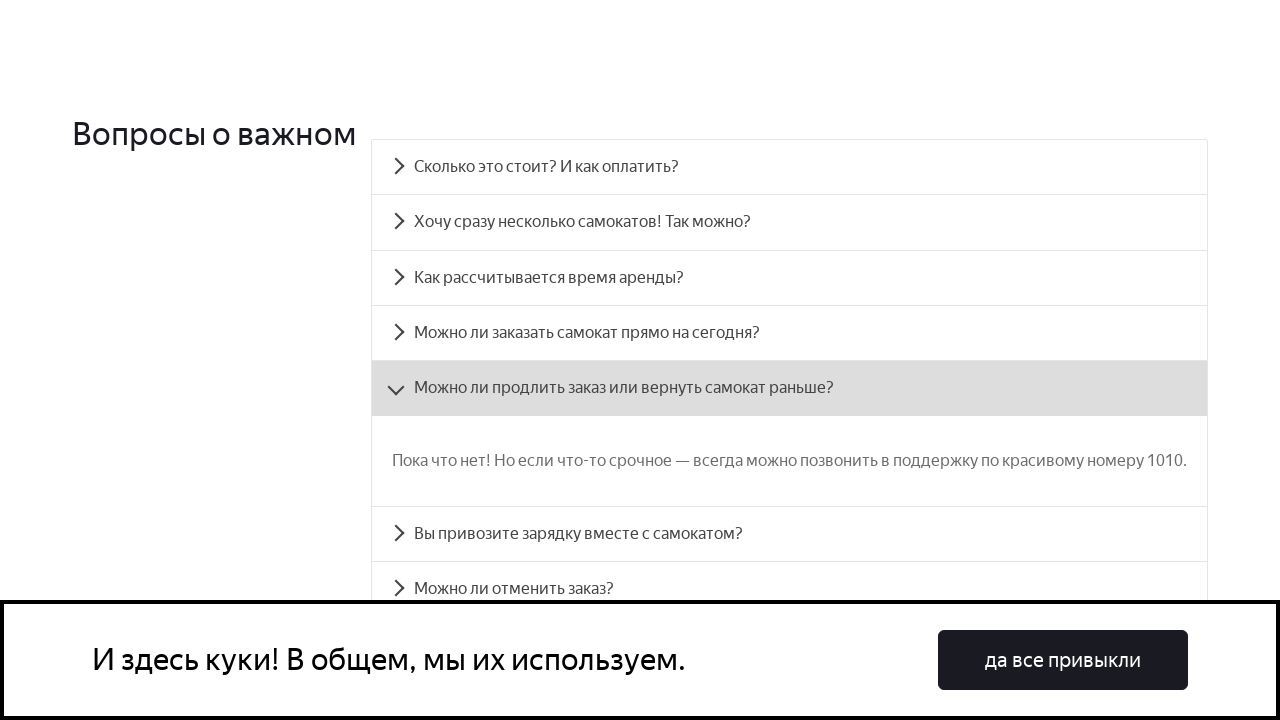

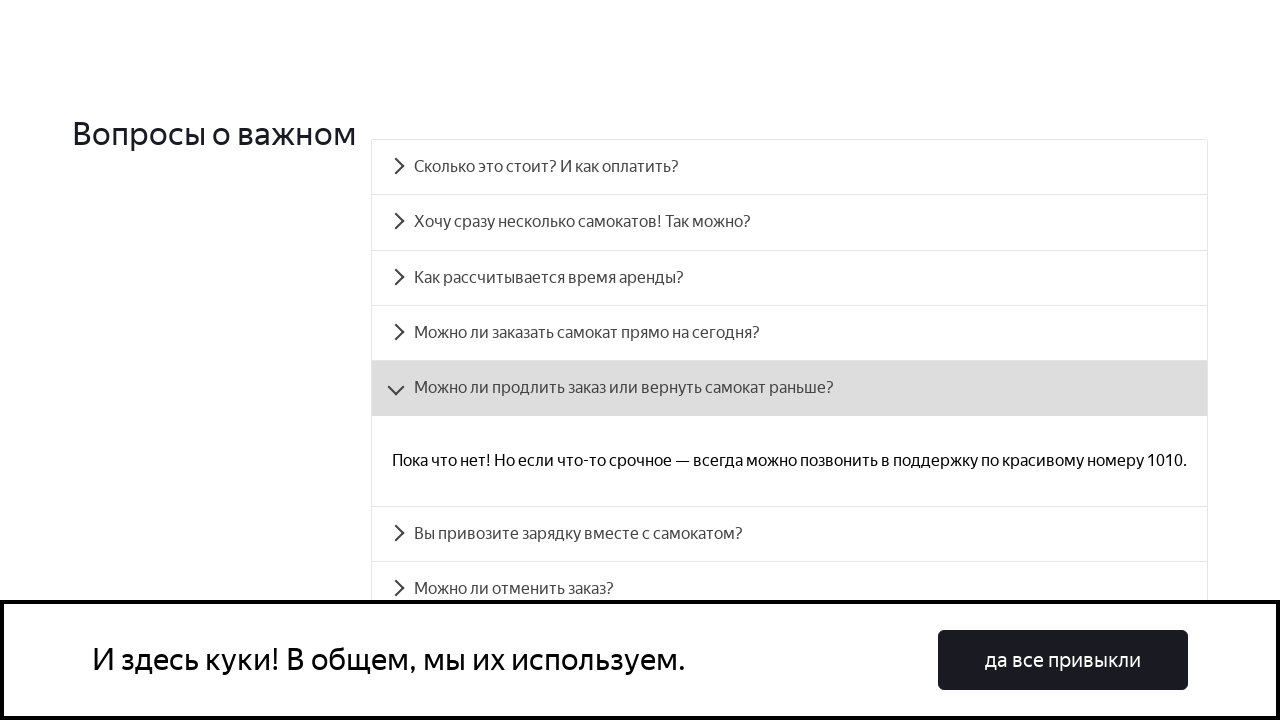